Navigates to an AliExpress product page and checks if the product listing loads successfully

Starting URL: https://www.aliexpress.com/item/1005007966229736.html

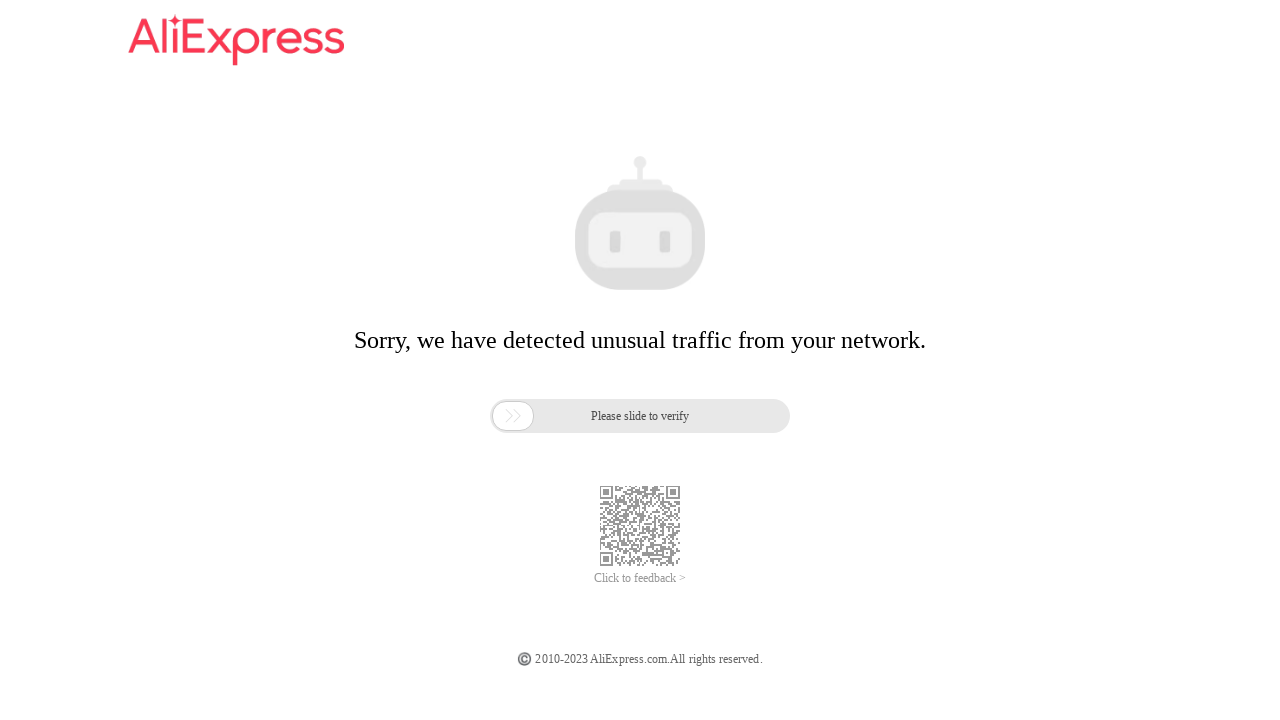

Waited for DOM content to load on AliExpress product page
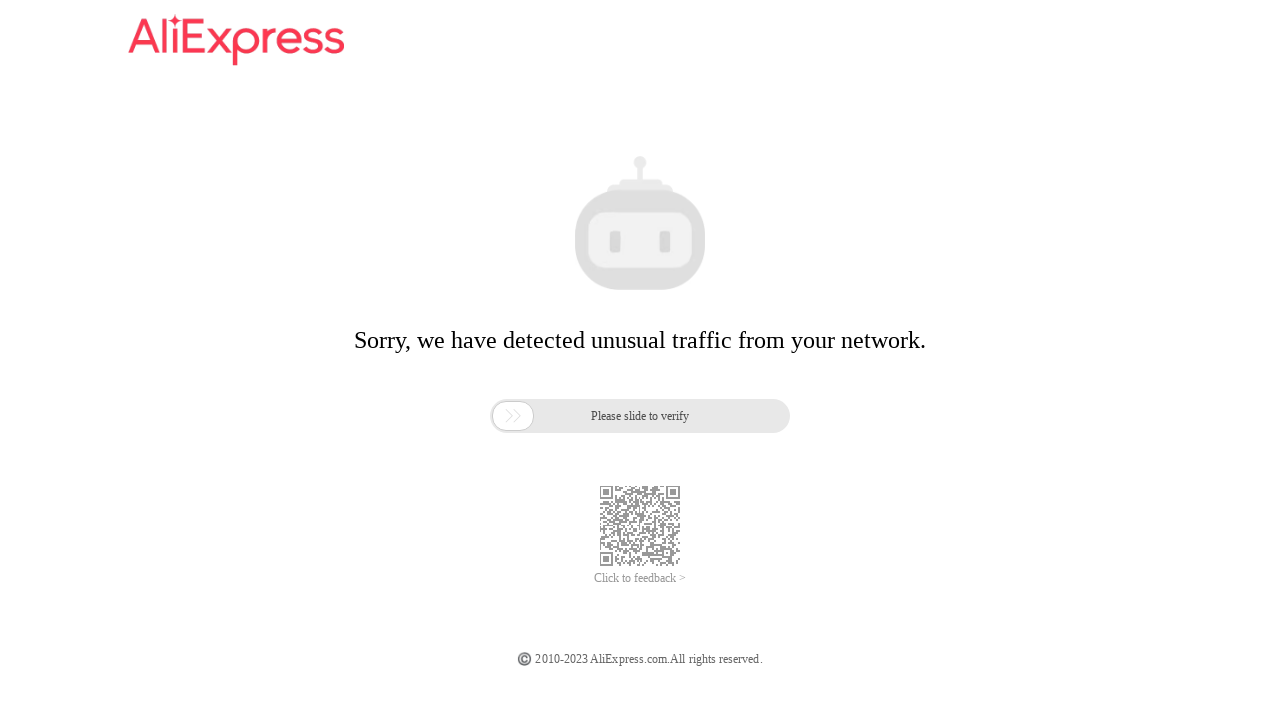

Verified body element is present, product listing loaded successfully
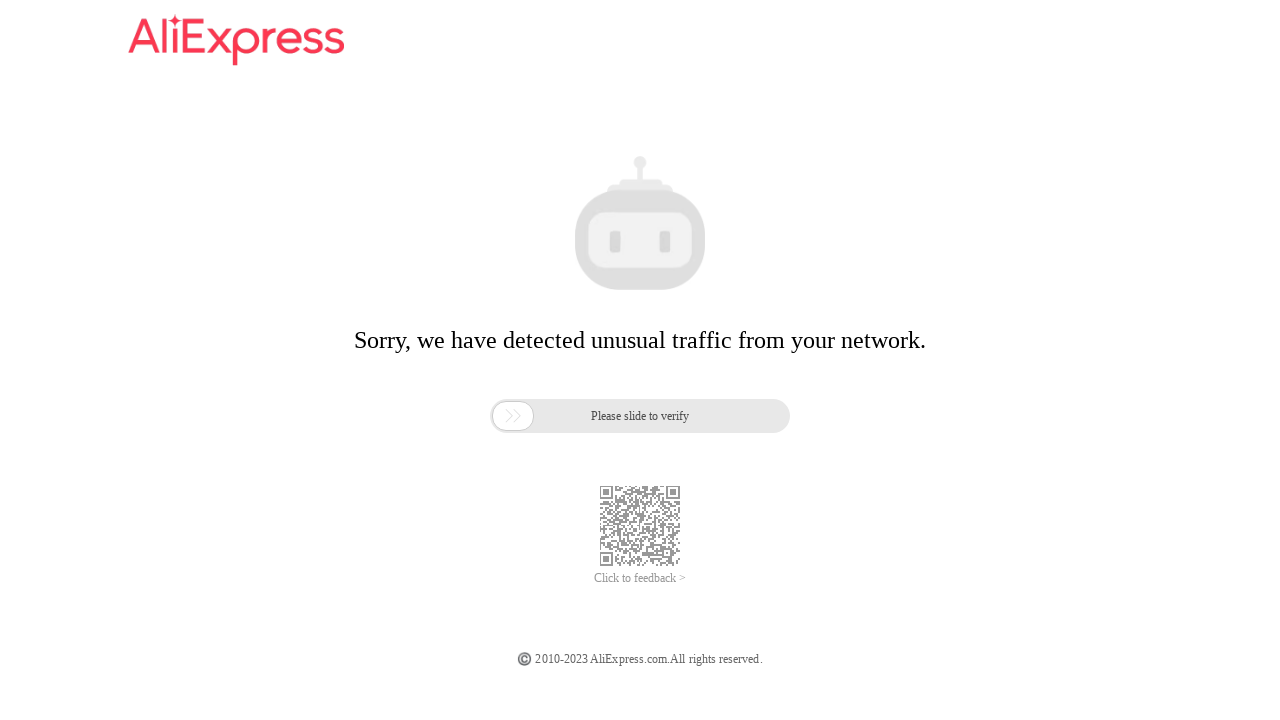

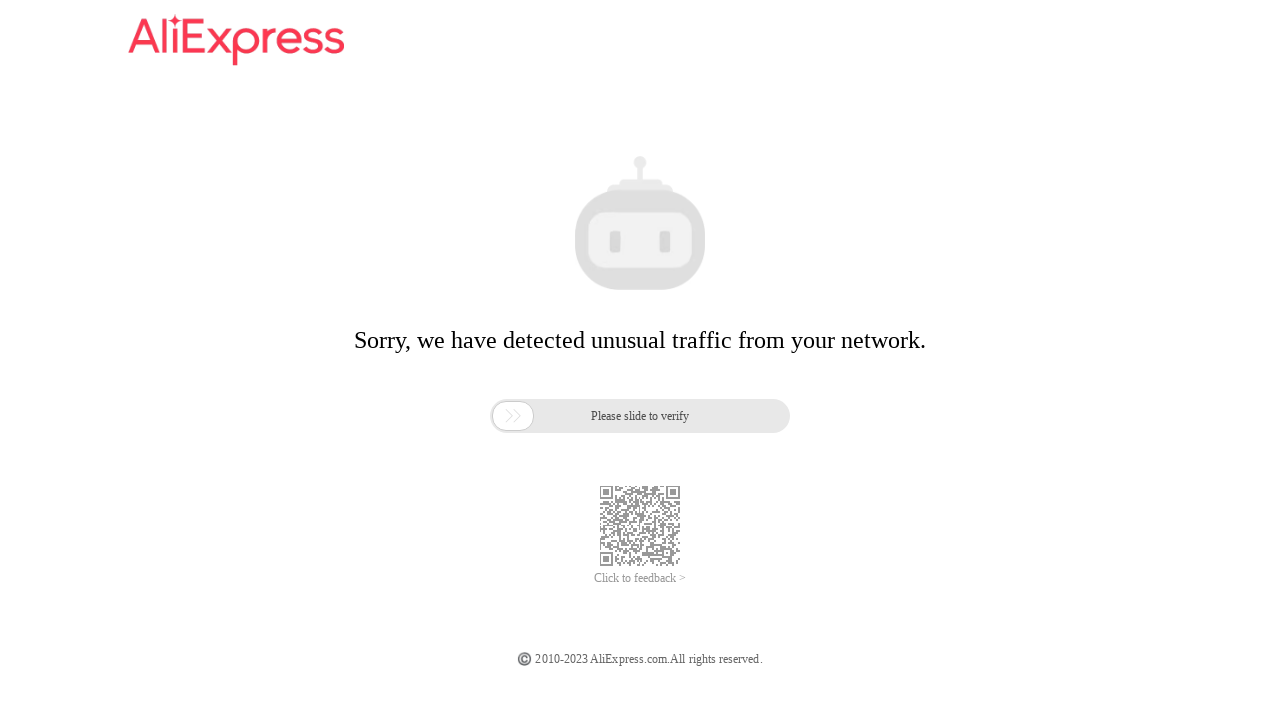